Tests the complete flight booking flow on BlazeDemo: selecting departure and destination cities, choosing a flight, filling in passenger and payment information, and confirming the purchase.

Starting URL: https://blazedemo.com/

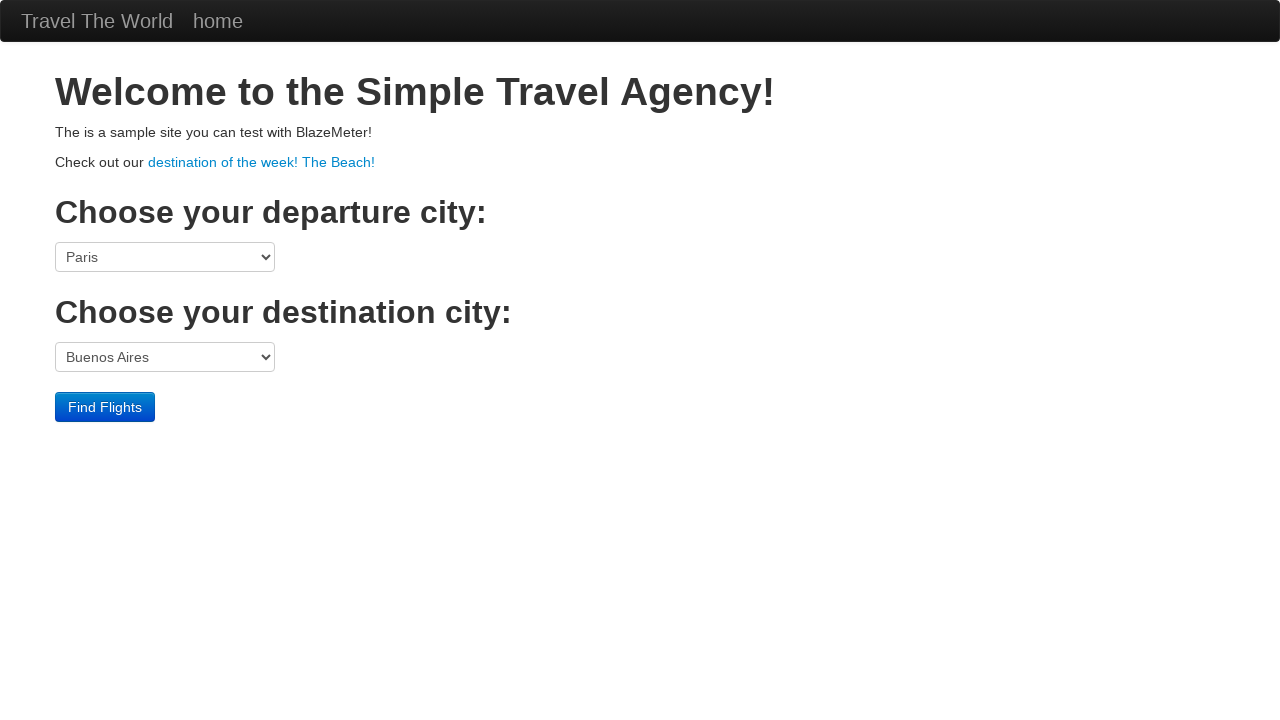

Clicked departure port dropdown at (165, 257) on select[name='fromPort']
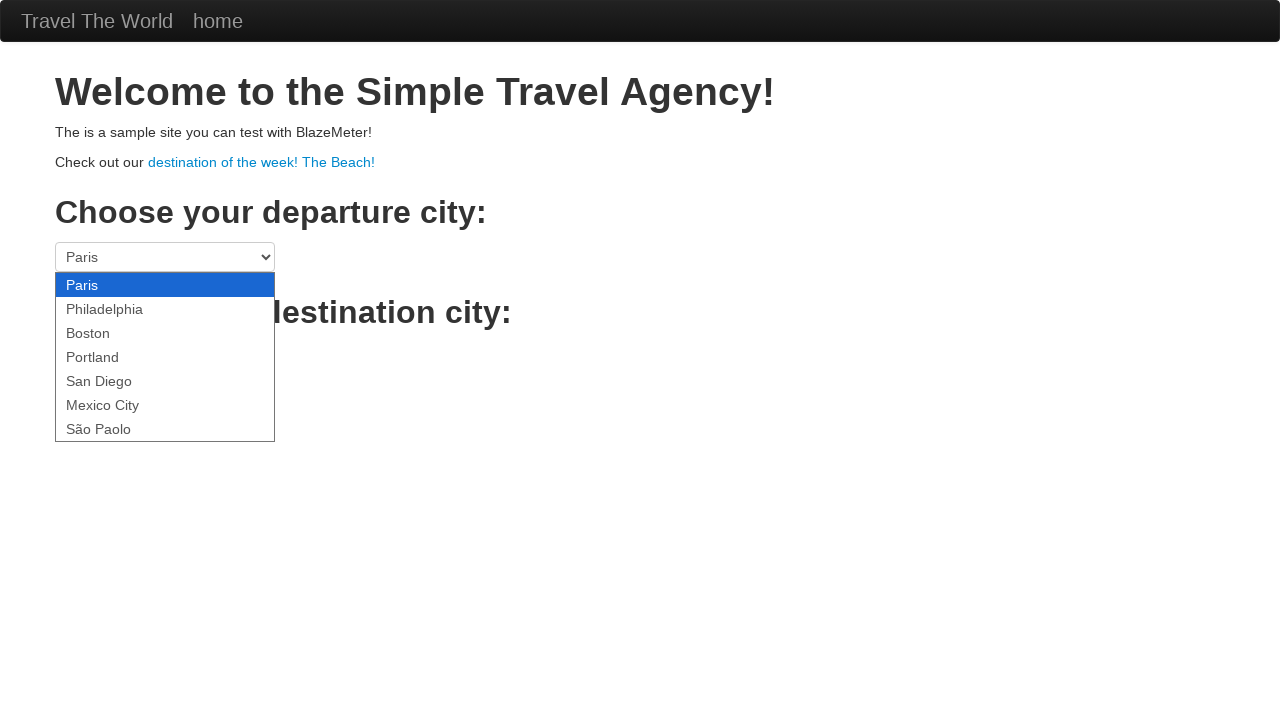

Selected Paris as departure city on select[name='fromPort']
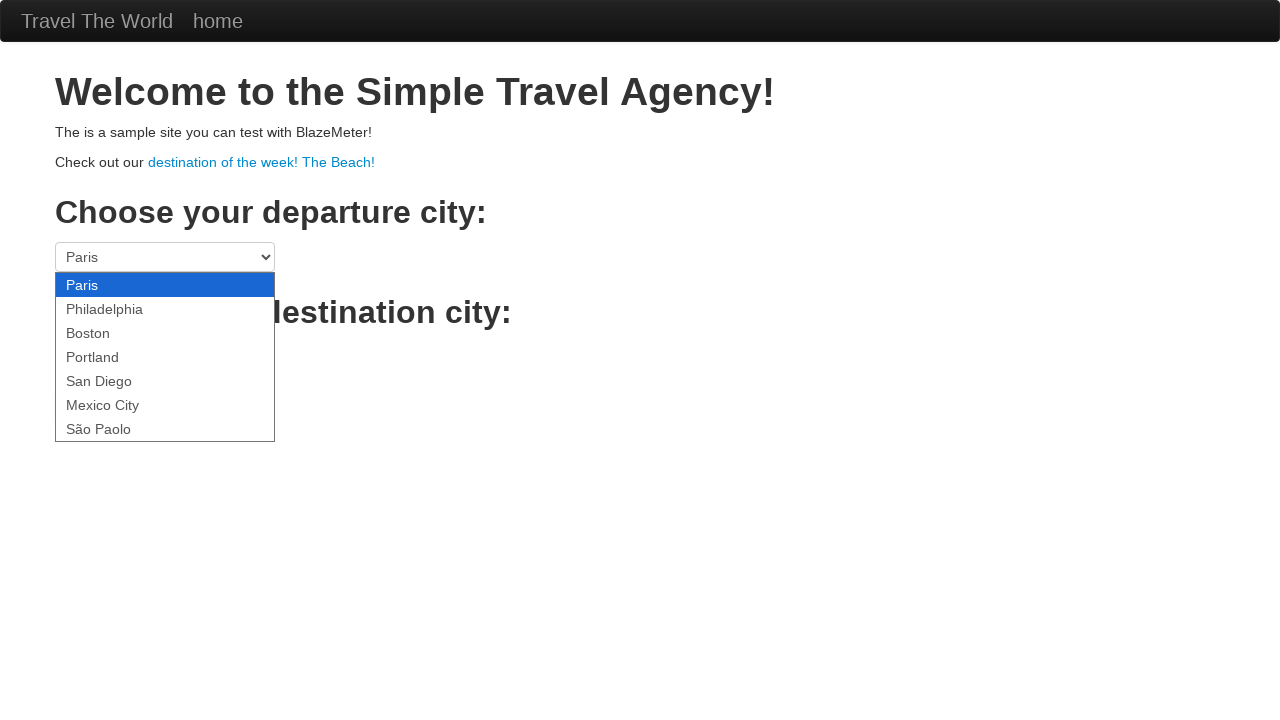

Clicked destination port dropdown at (165, 357) on select[name='toPort']
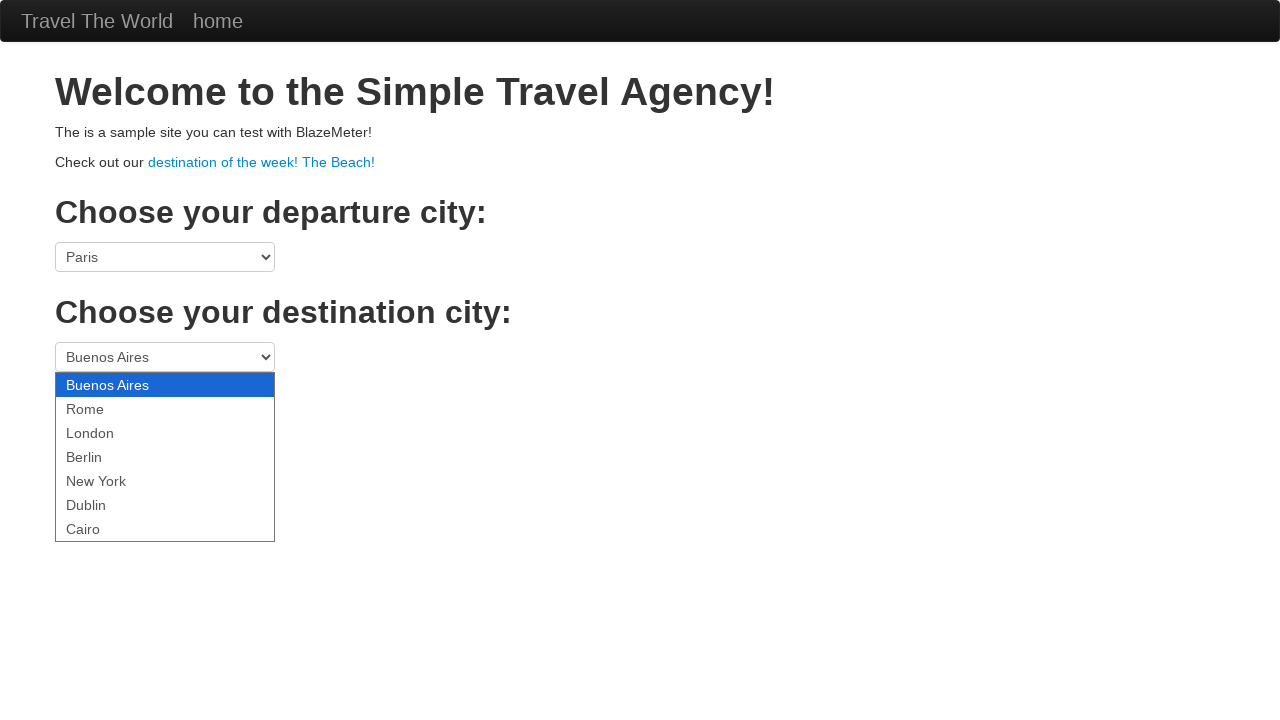

Selected London as destination city on select[name='toPort']
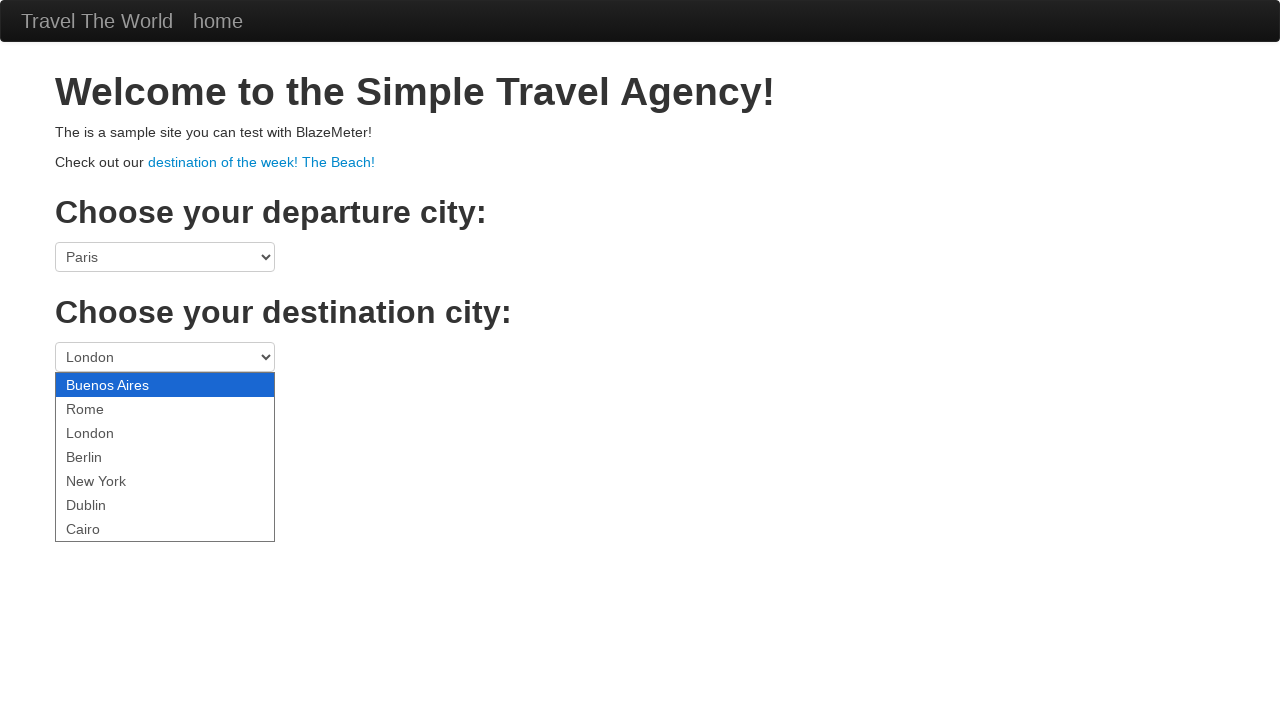

Clicked Find Flights button at (105, 407) on .btn-primary
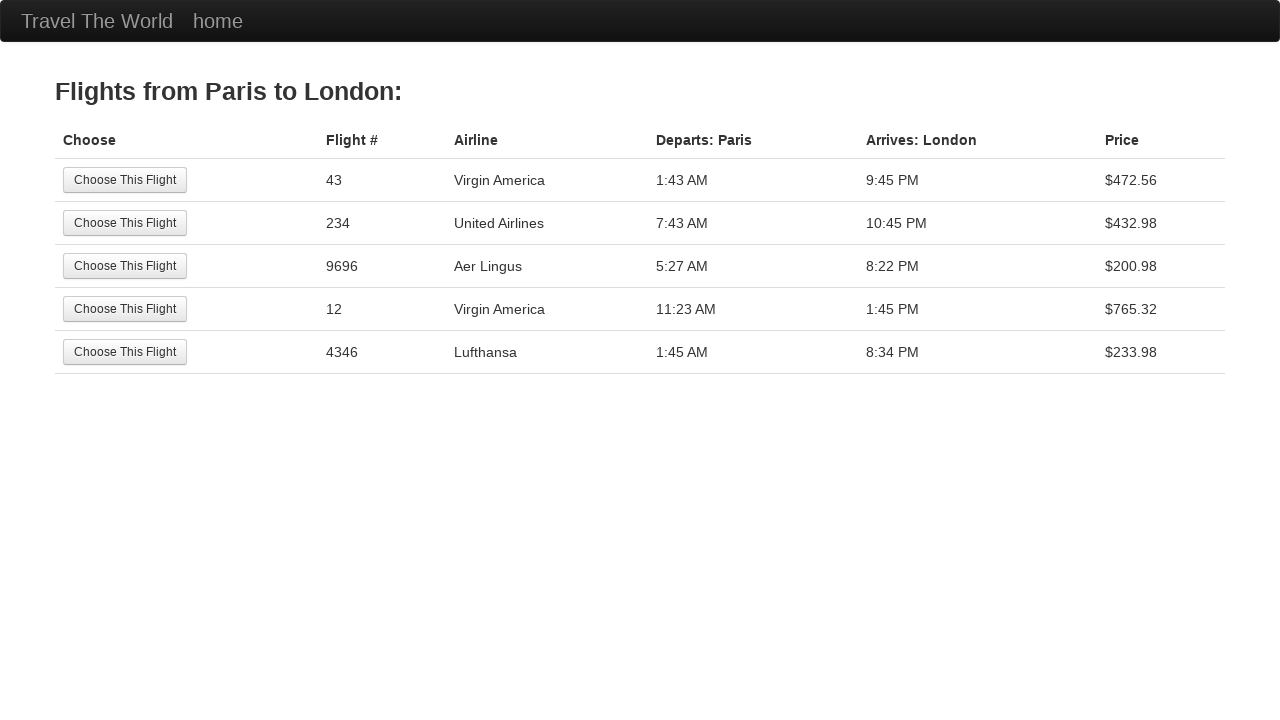

Flight results page loaded showing available flights
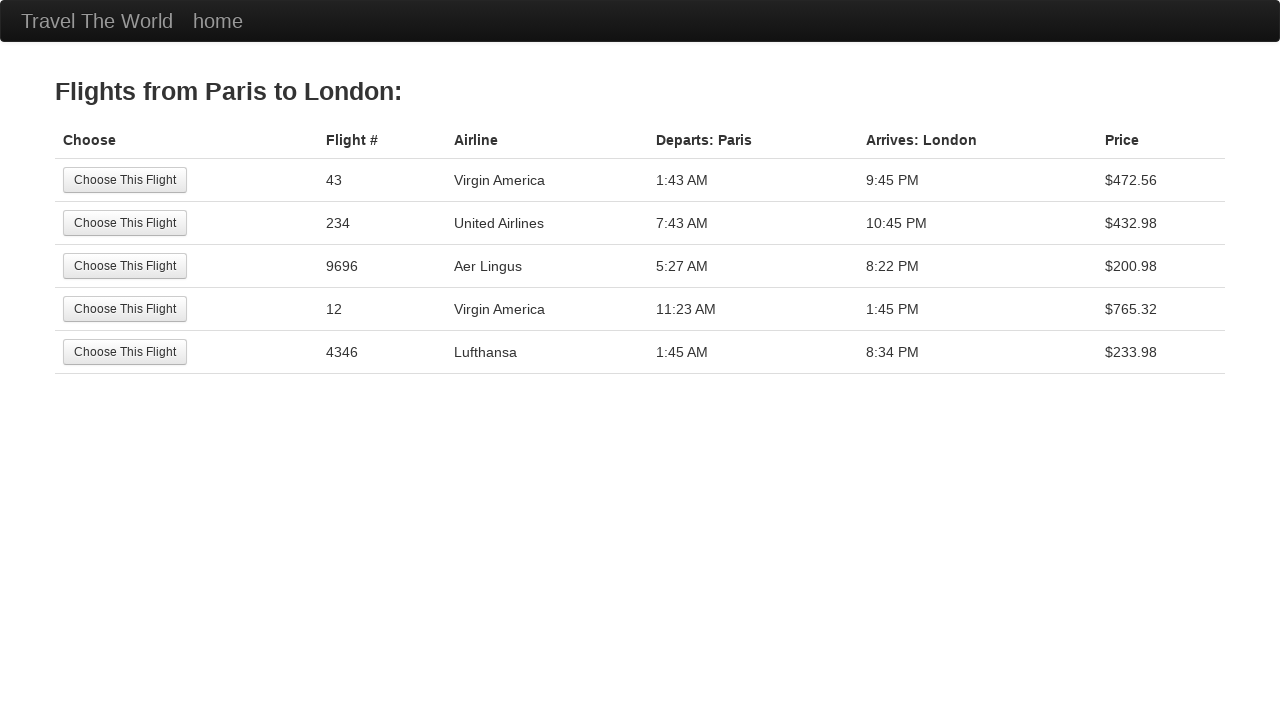

Selected the second flight option at (125, 223) on tr:nth-child(2) .btn
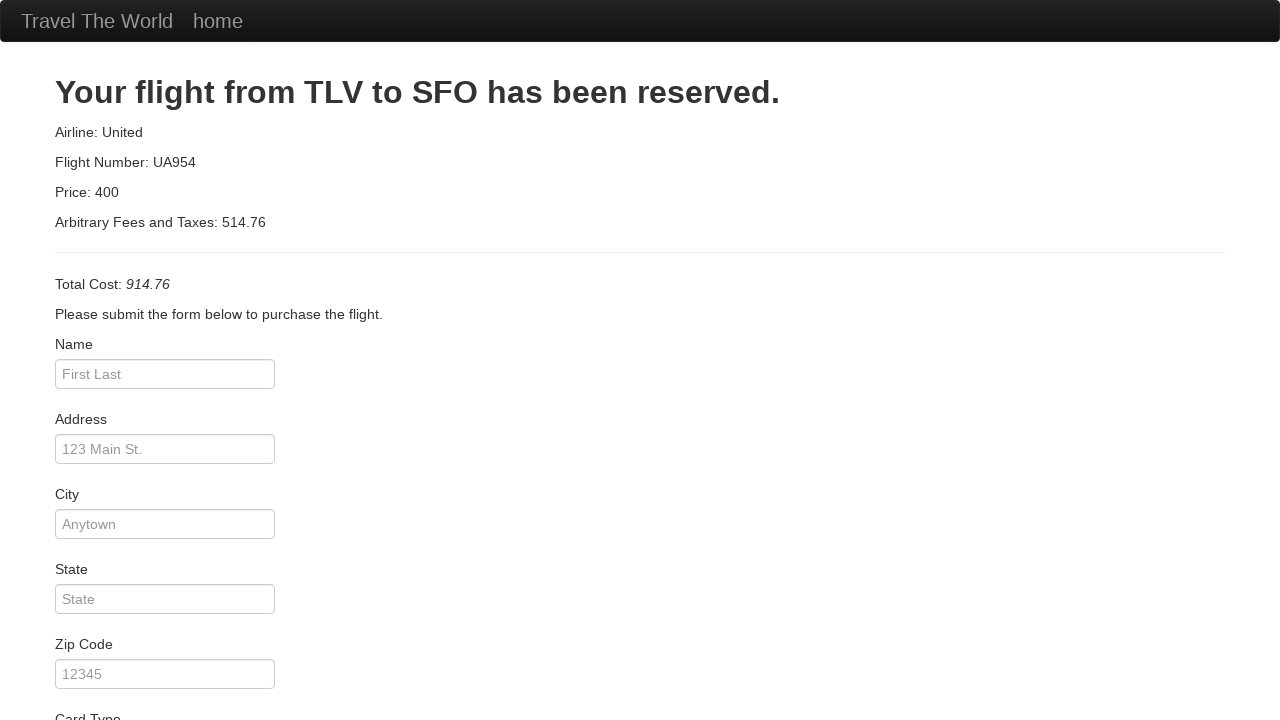

Clicked passenger name input field at (165, 374) on #inputName
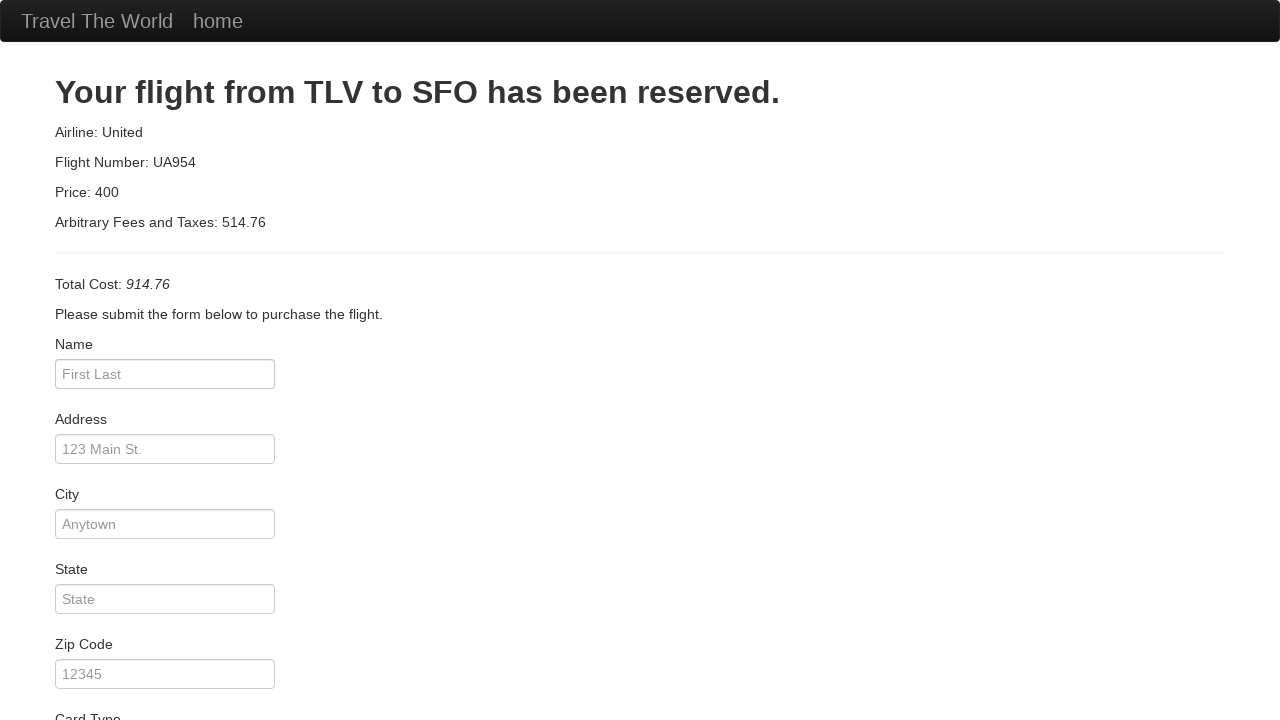

Entered passenger name 'António José' on #inputName
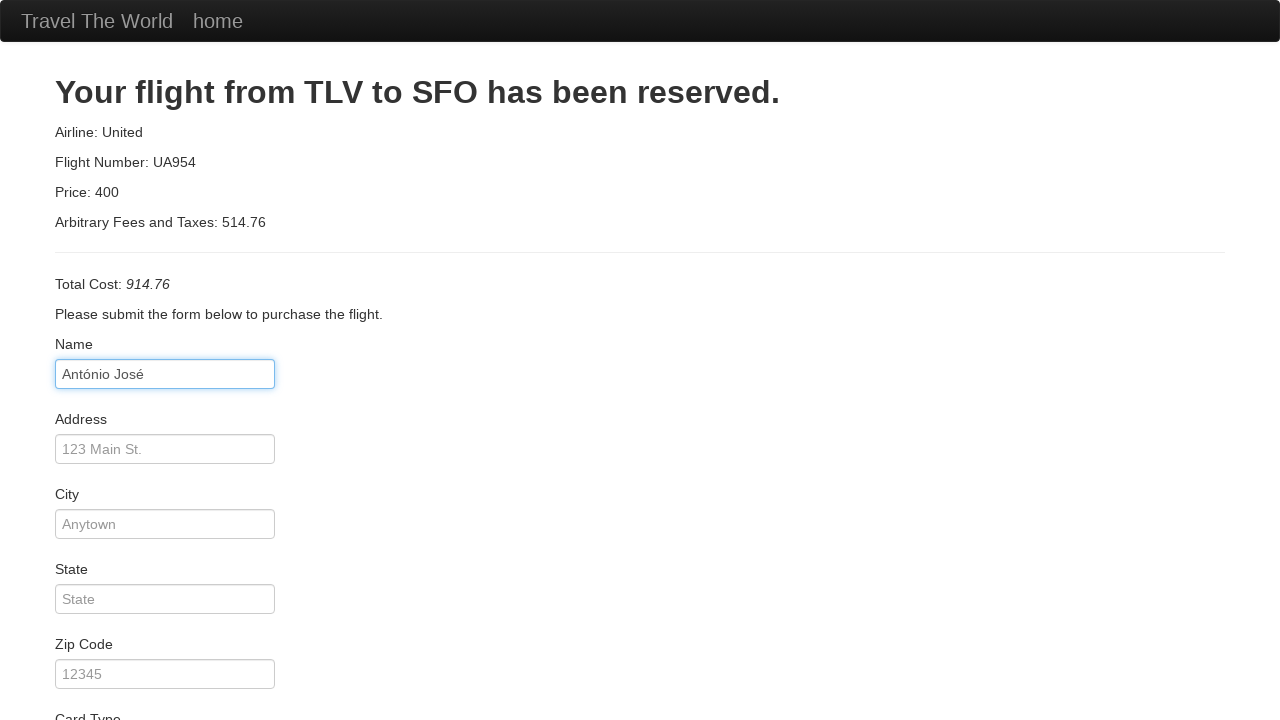

Clicked zip code input field at (165, 674) on #zipCode
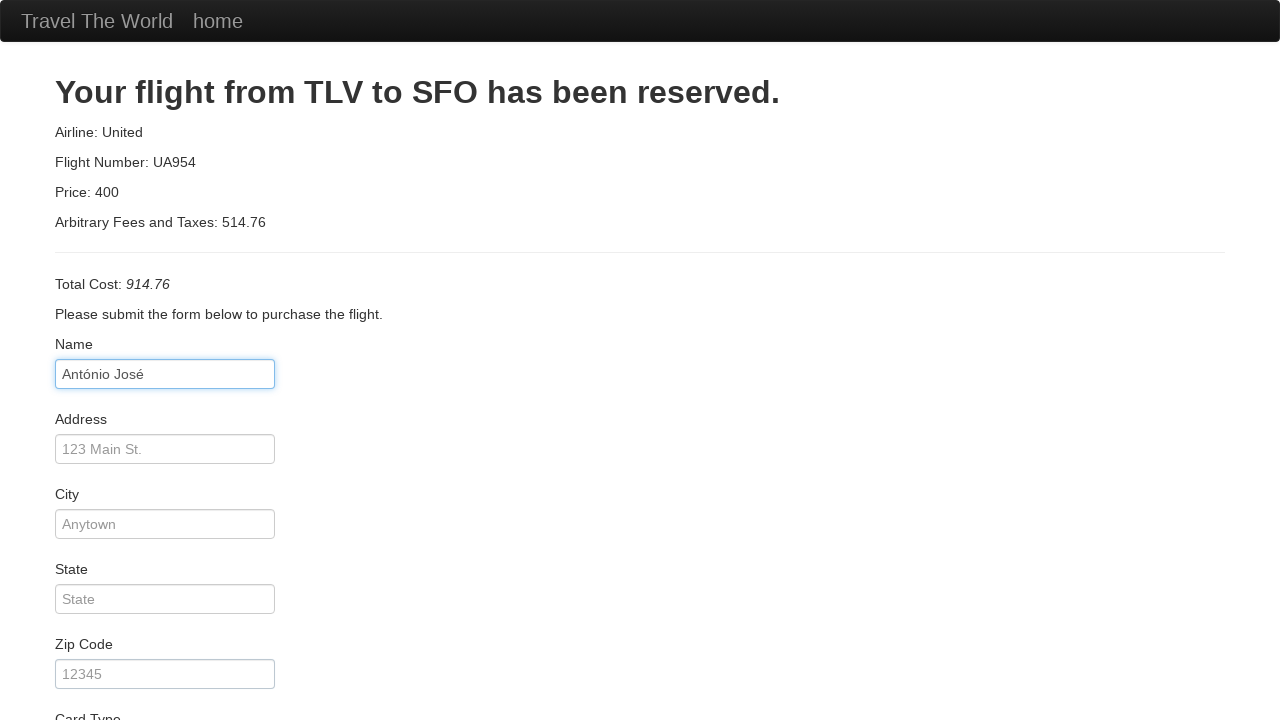

Entered zip code '3333' on #zipCode
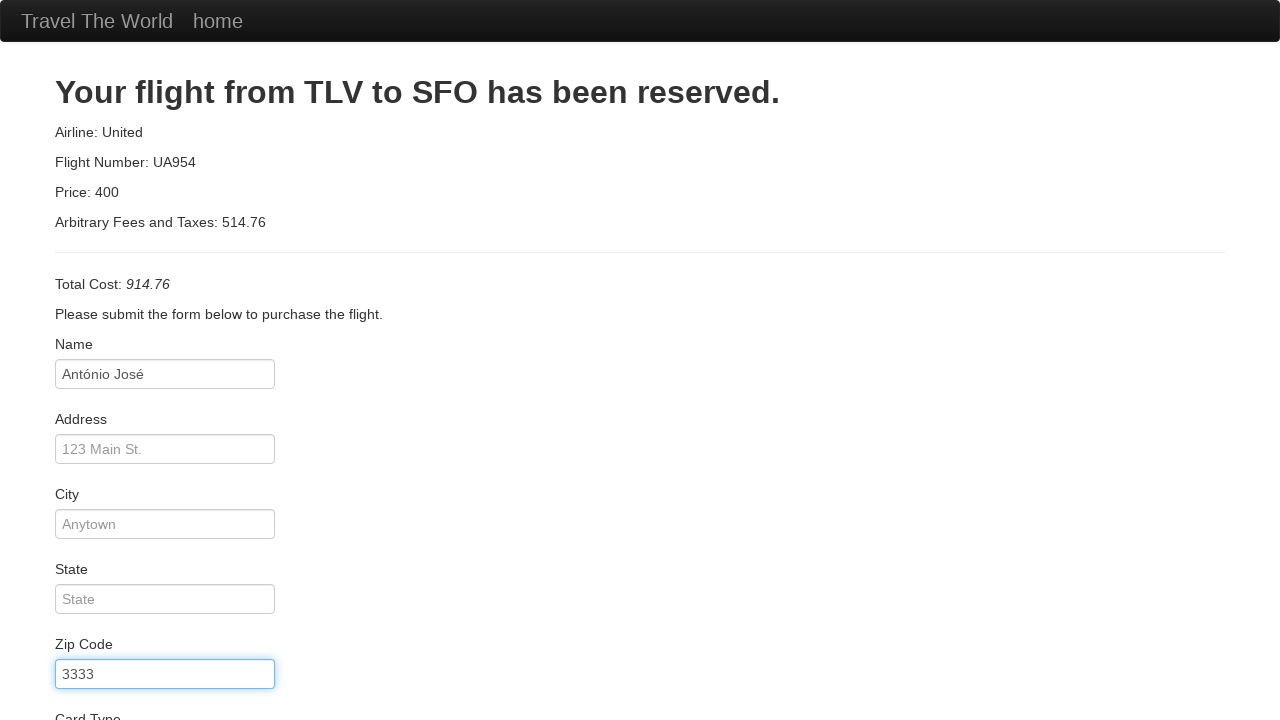

Clicked card type dropdown at (165, 360) on #cardType
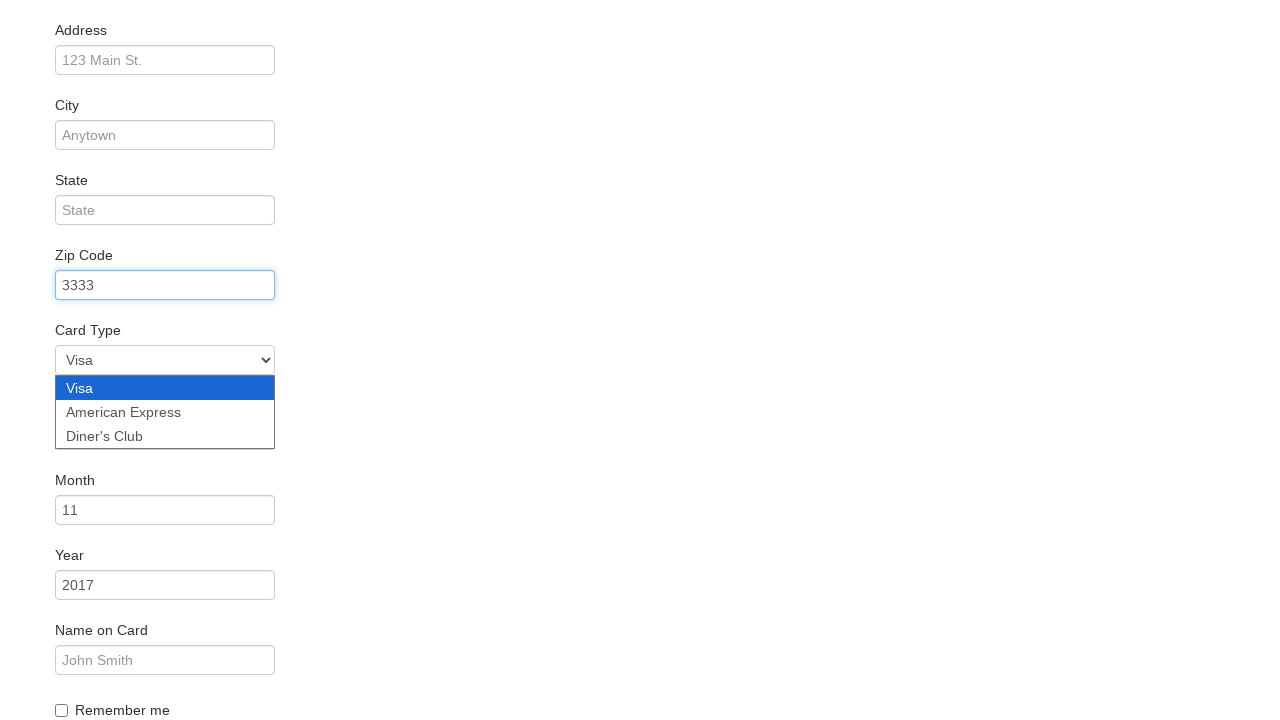

Selected American Express as card type on #cardType
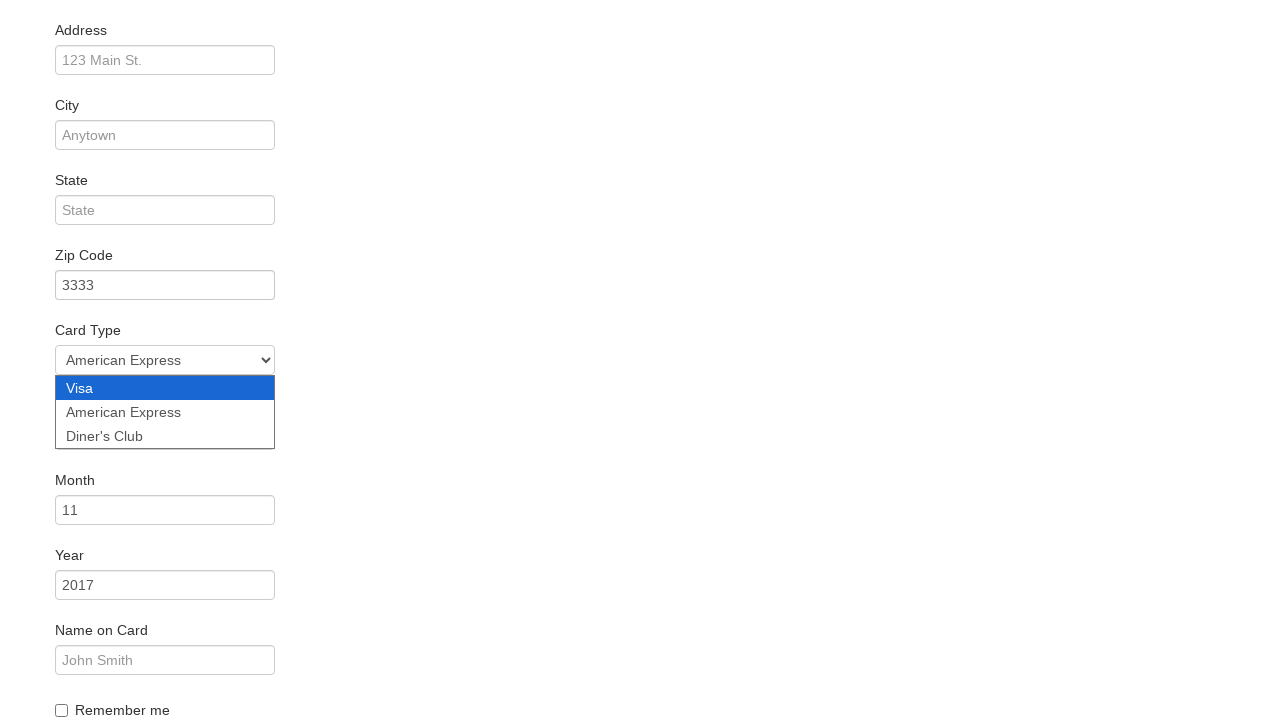

Clicked credit card number input field at (165, 435) on #creditCardNumber
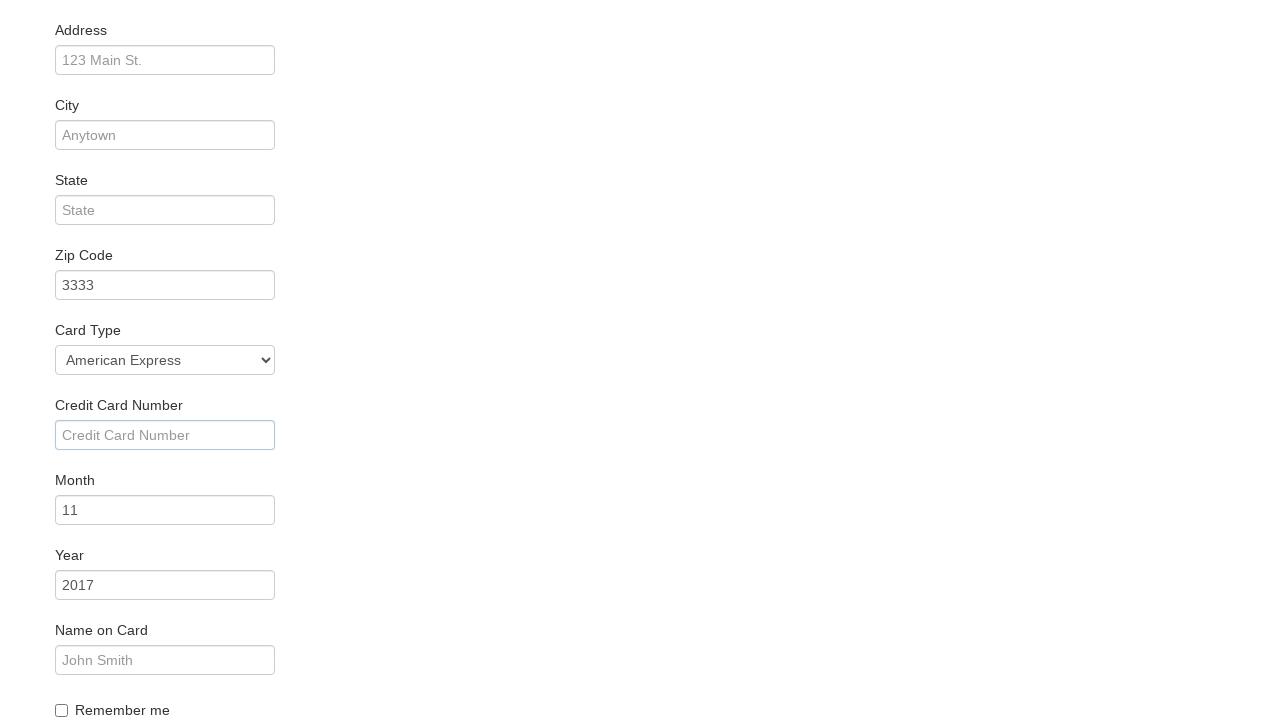

Entered credit card number on #creditCardNumber
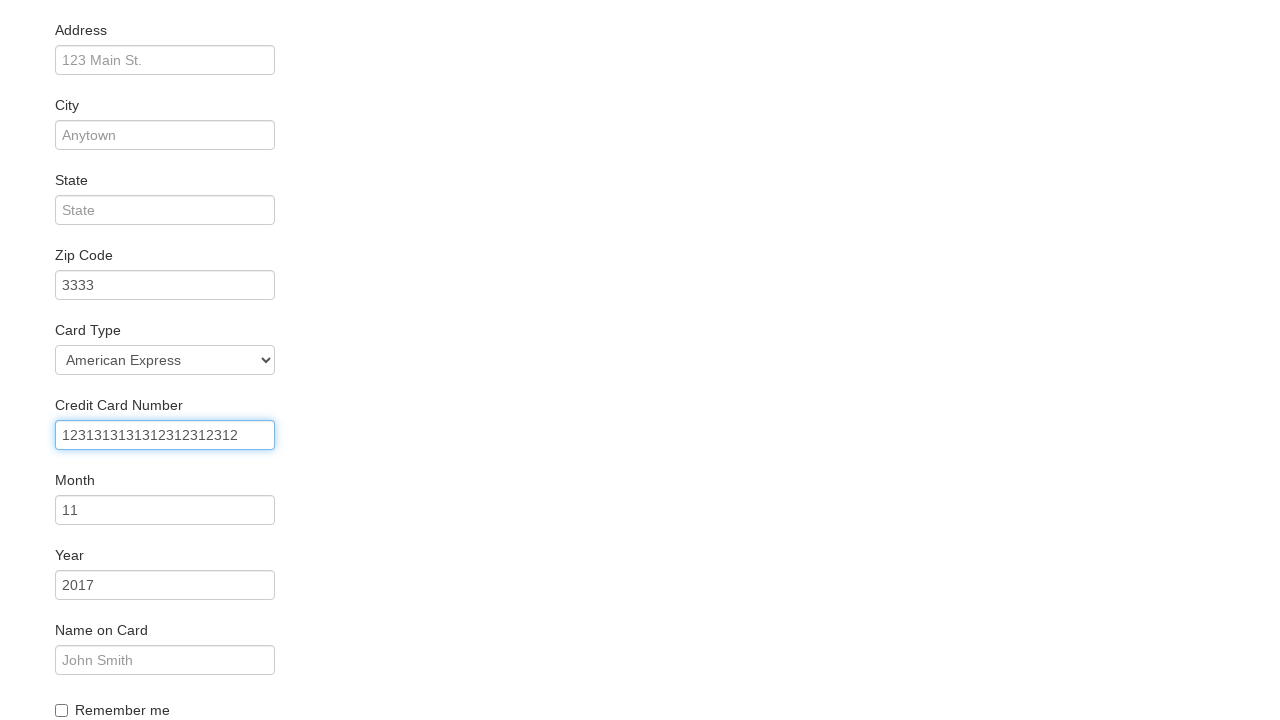

Clicked Purchase Flight button to confirm booking at (118, 685) on .btn-primary
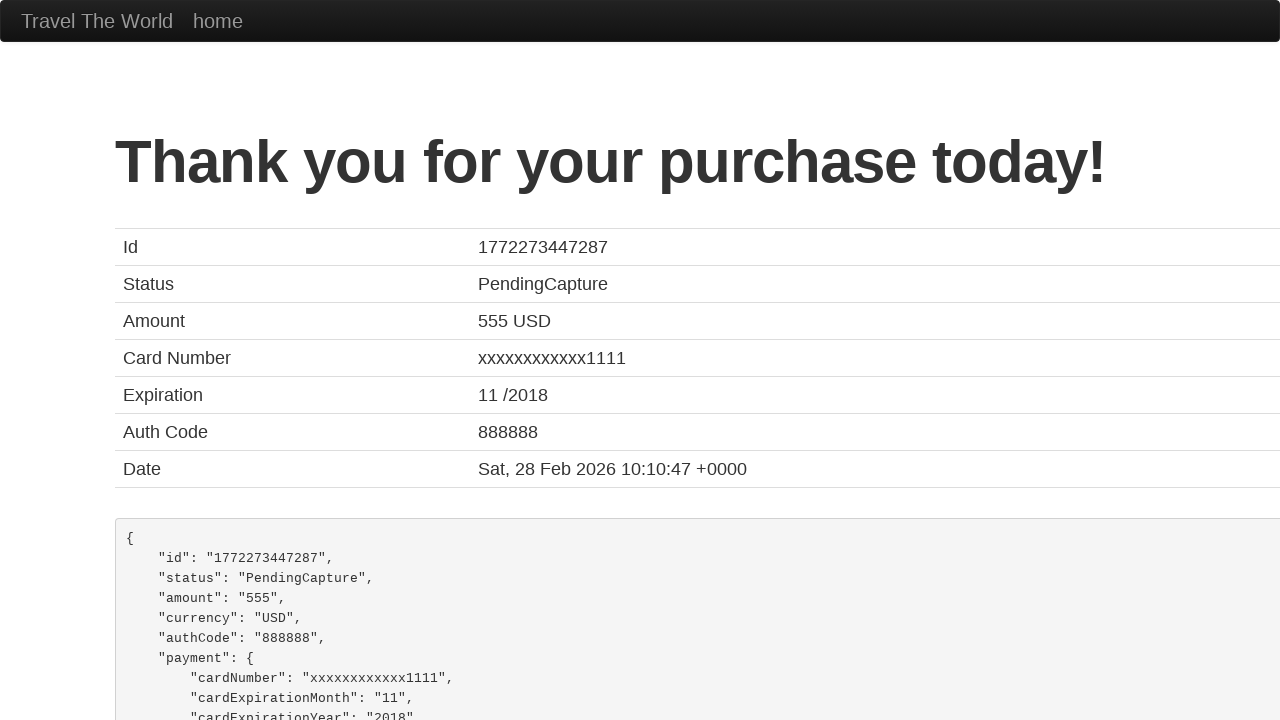

Confirmation page loaded after successful flight booking
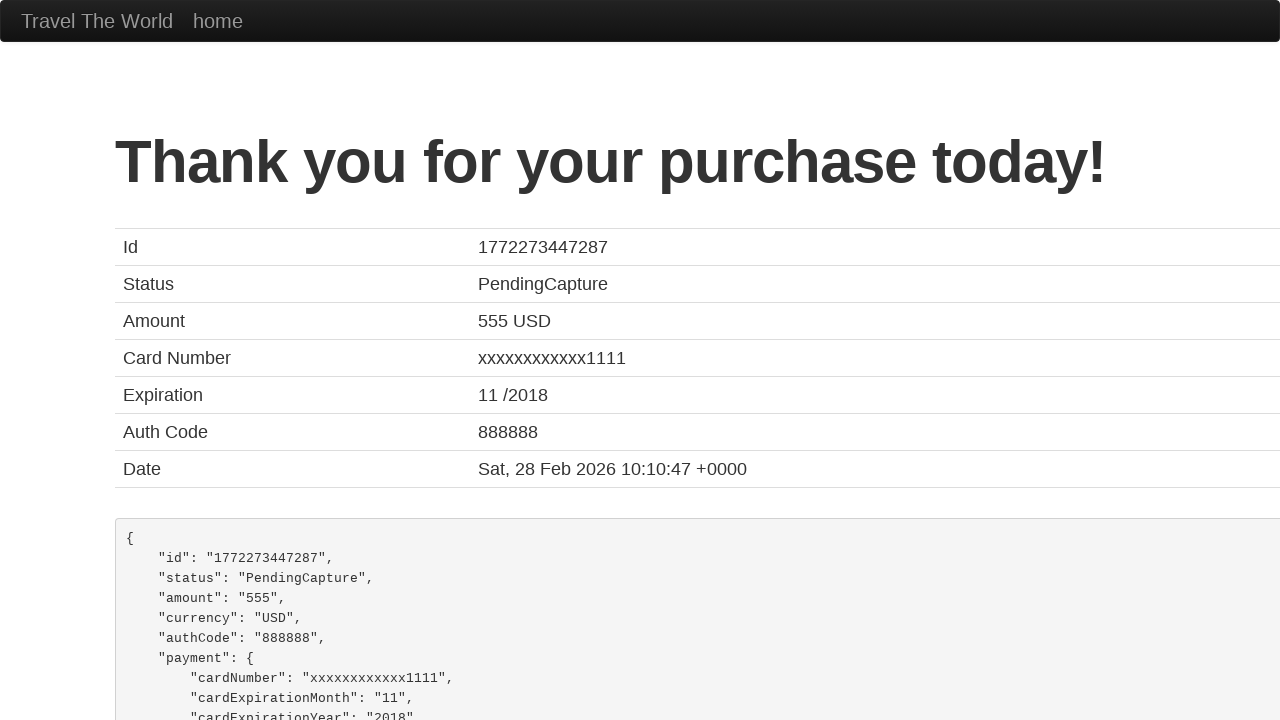

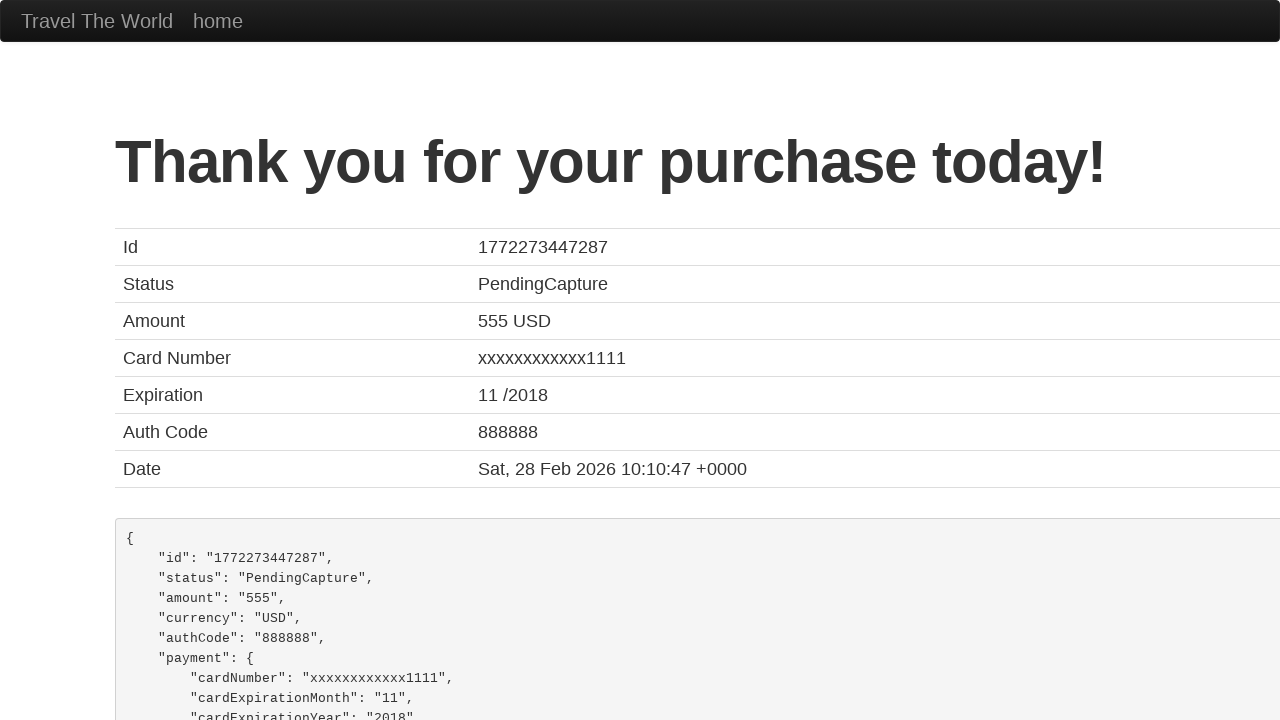